Tests hovering over the search element on PyPI homepage

Starting URL: https://pypi.org

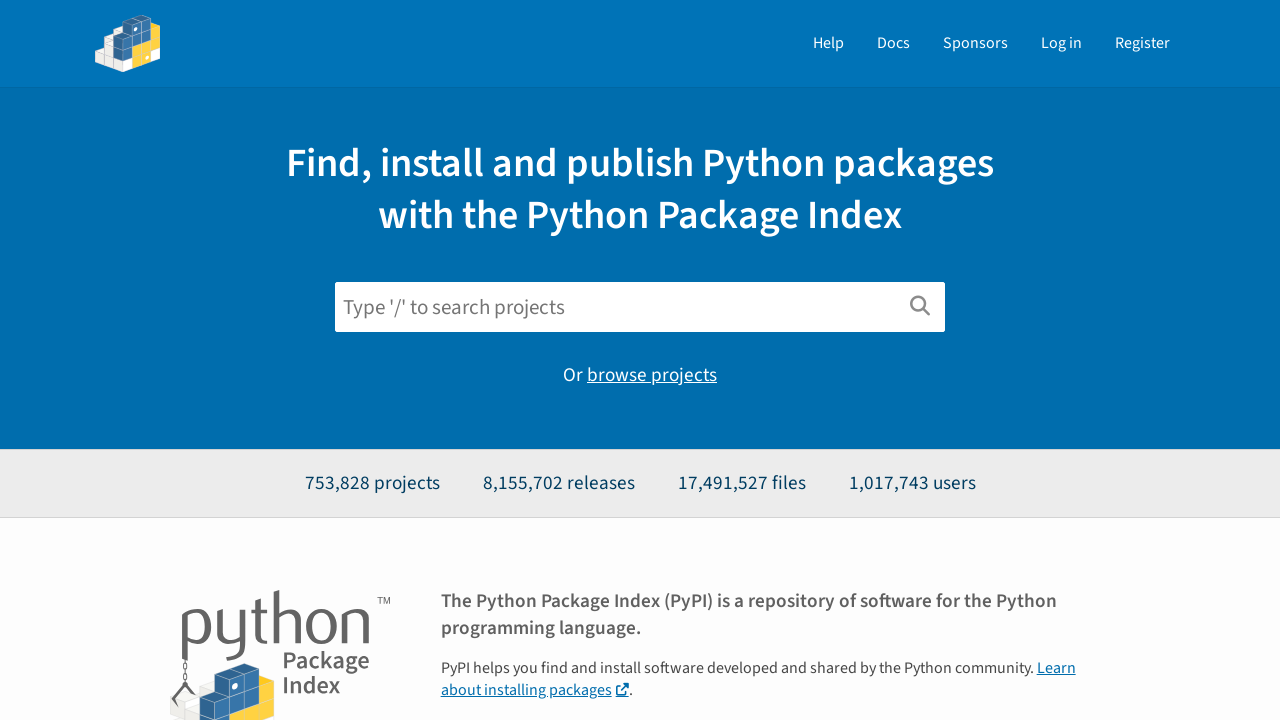

Hovered over the search element on PyPI homepage at (640, 307) on #search
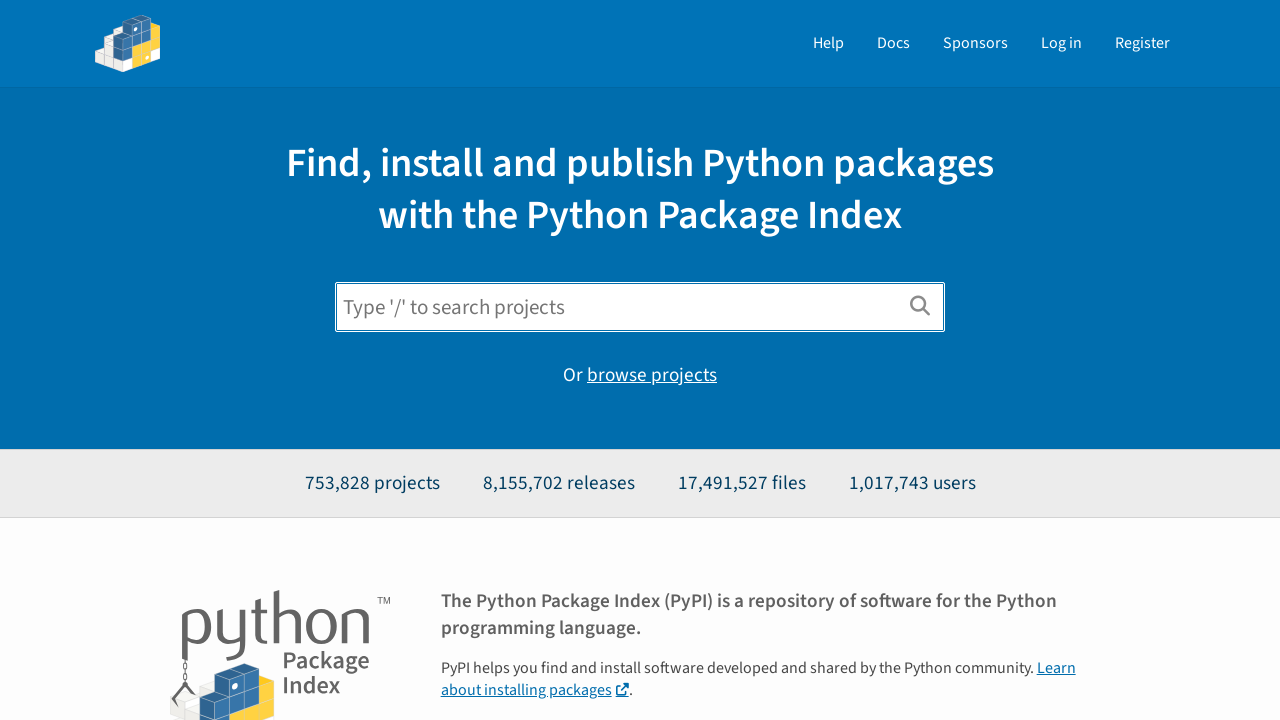

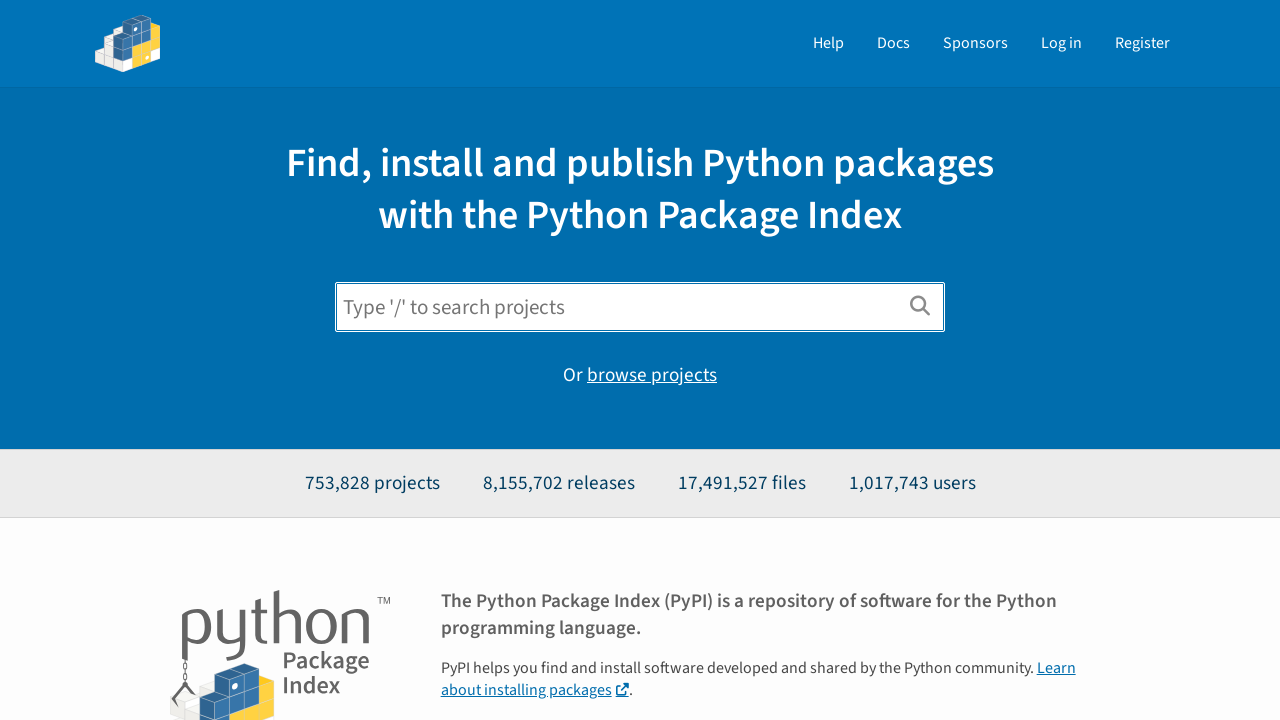